Tests window switching between multiple browser contexts

Starting URL: https://guinea-pig.webdriver.io/

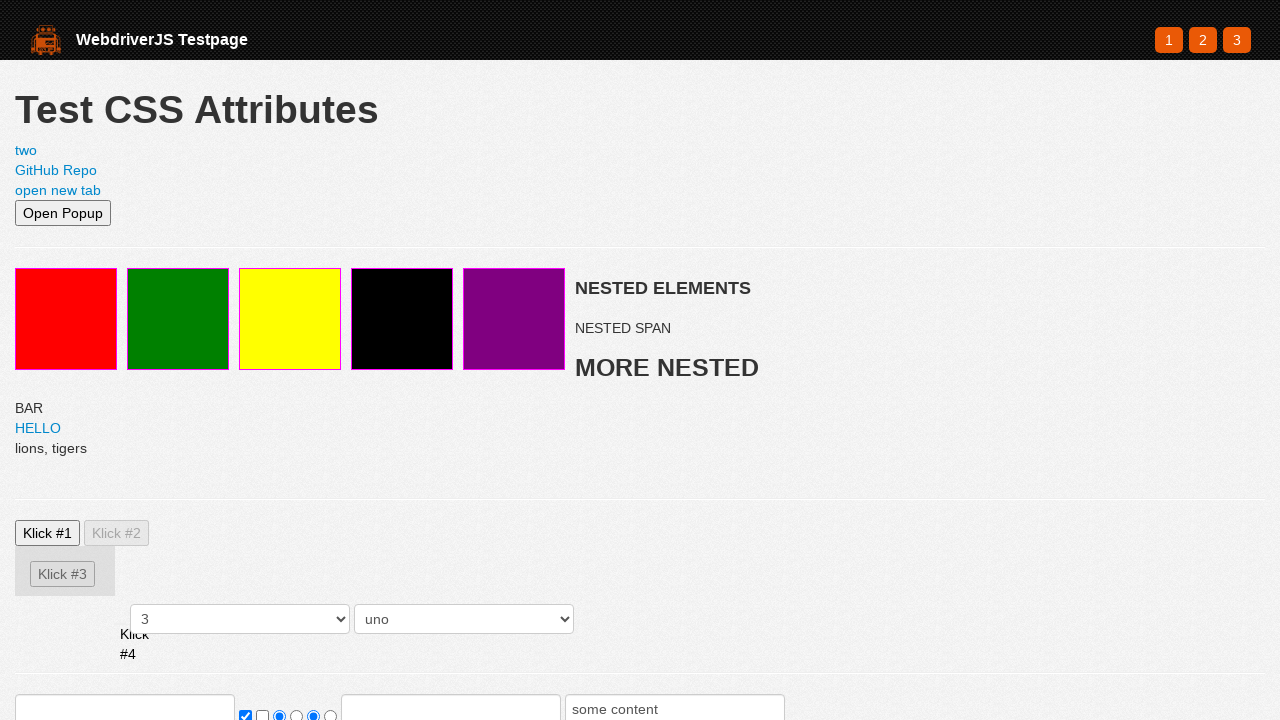

Created a new page in the browser context
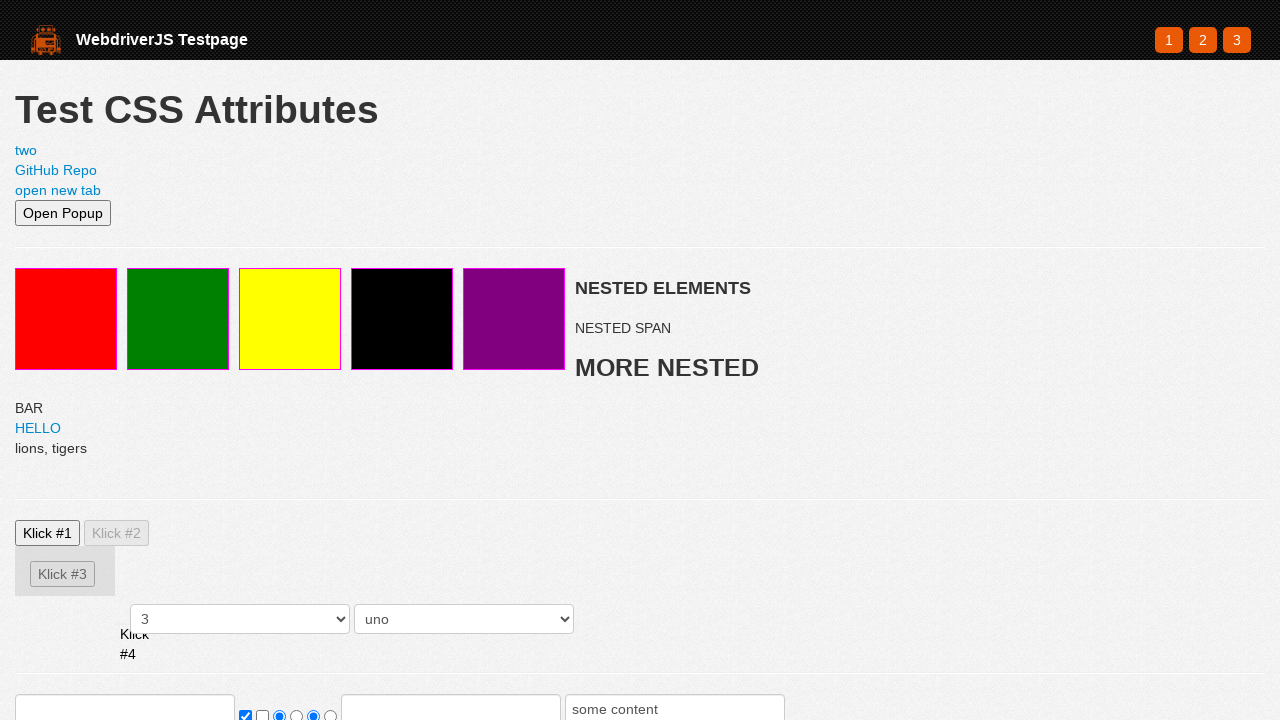

Navigated new page to https://webdriver.io
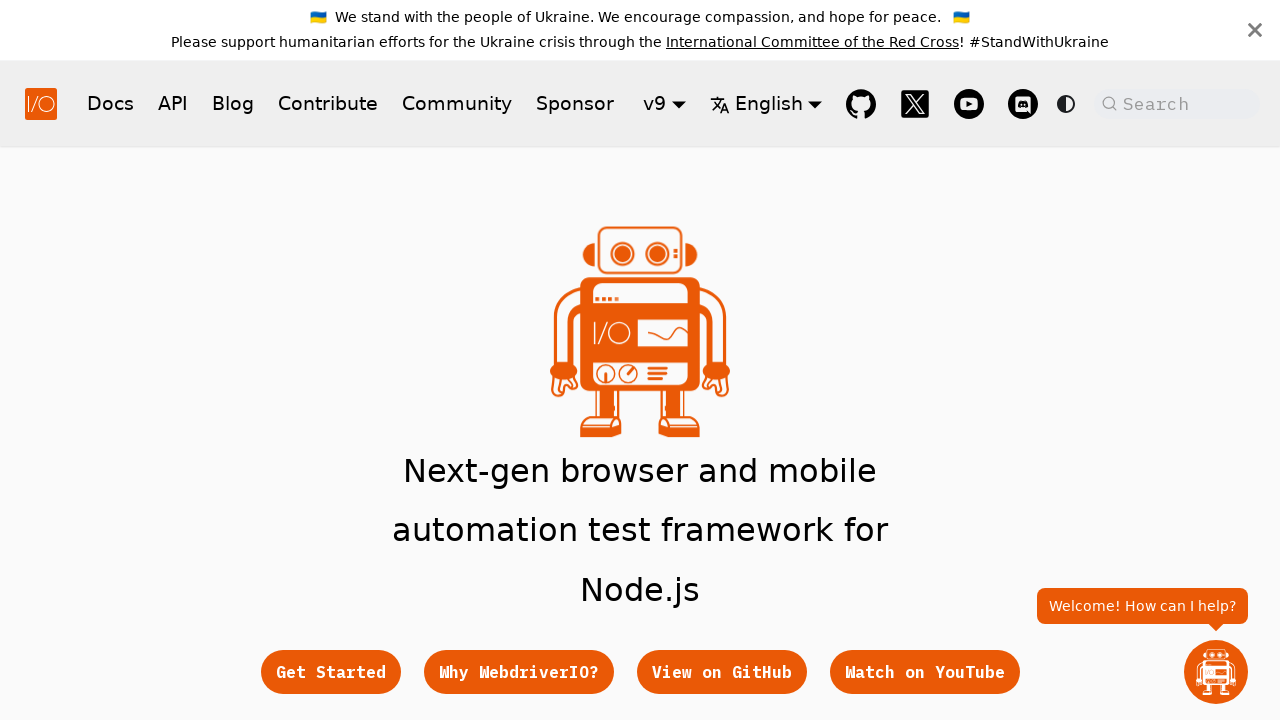

Verified hero subtitle element loaded on webdriver.io page
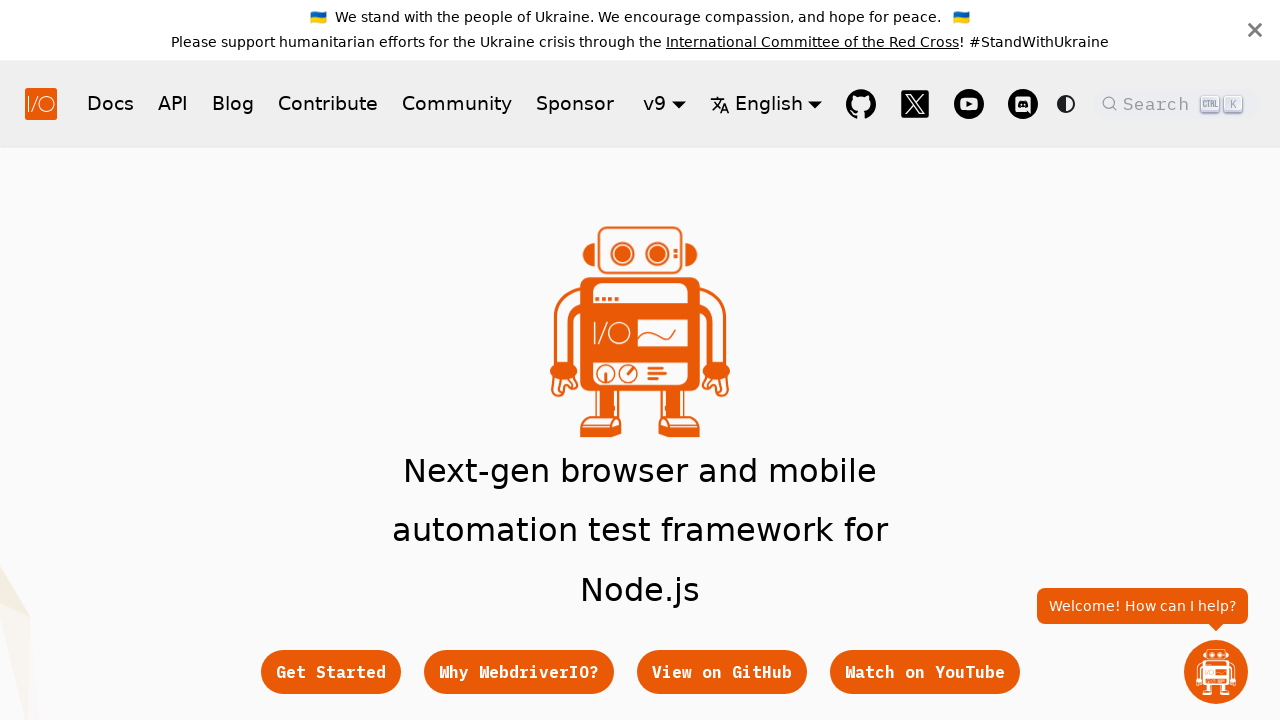

Switched back to original page (guinea-pig.webdriver.io)
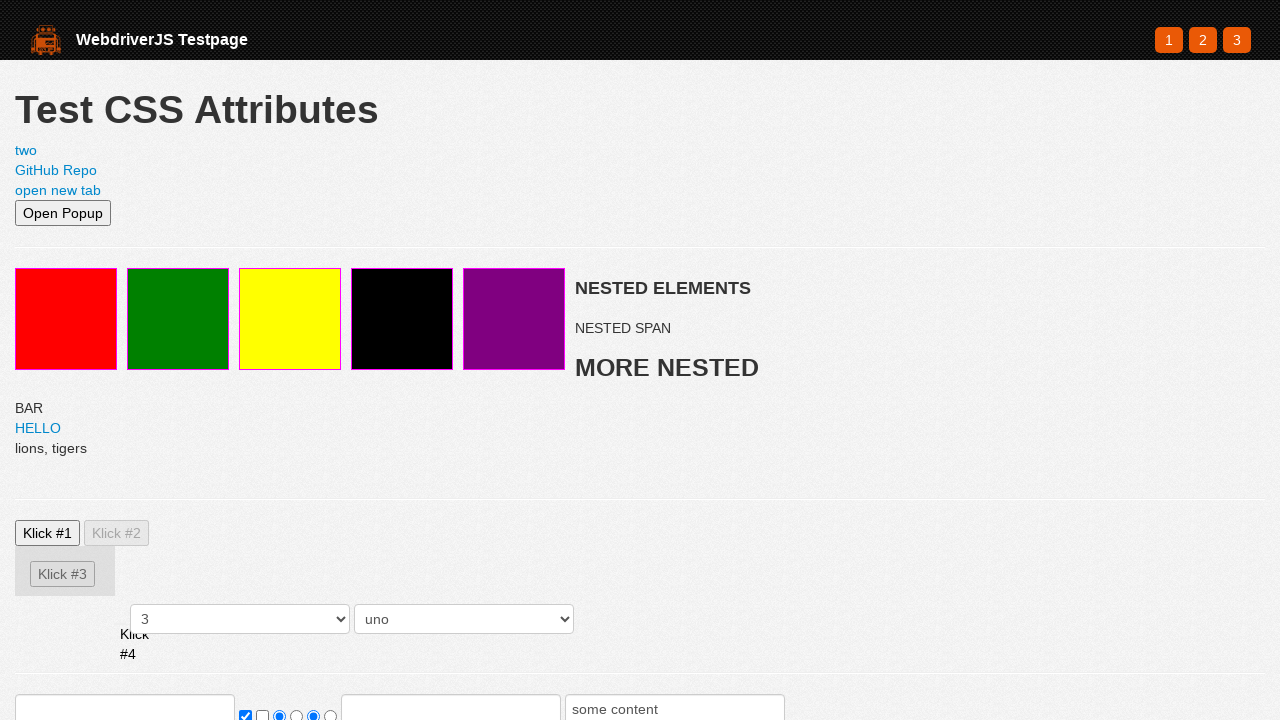

Verified red element exists on original page
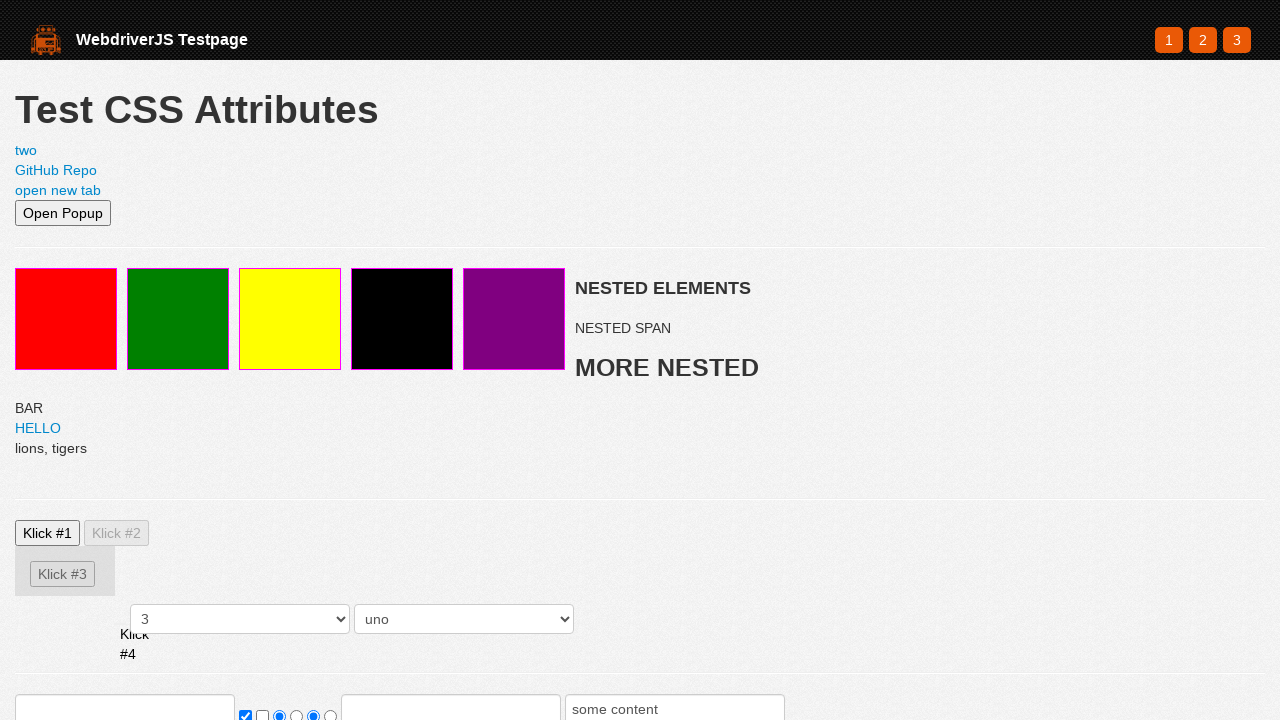

Switched to new webdriver.io page again
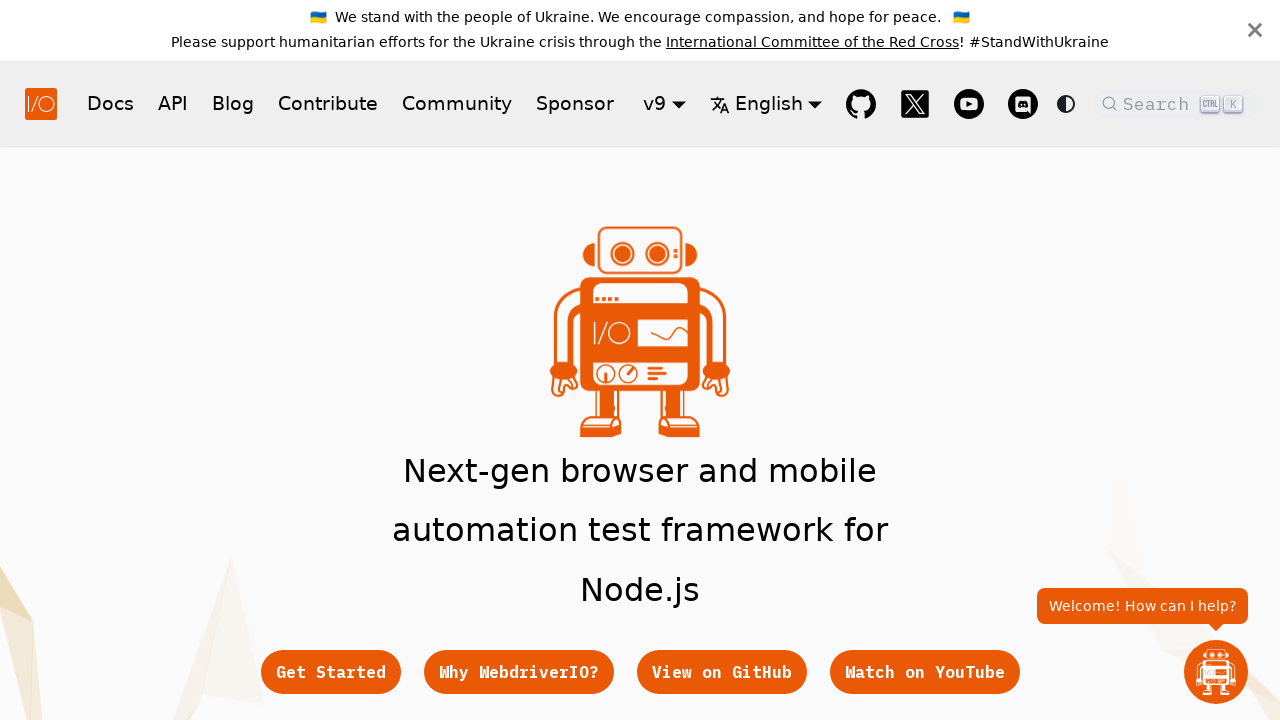

Verified hero subtitle element still visible on webdriver.io page
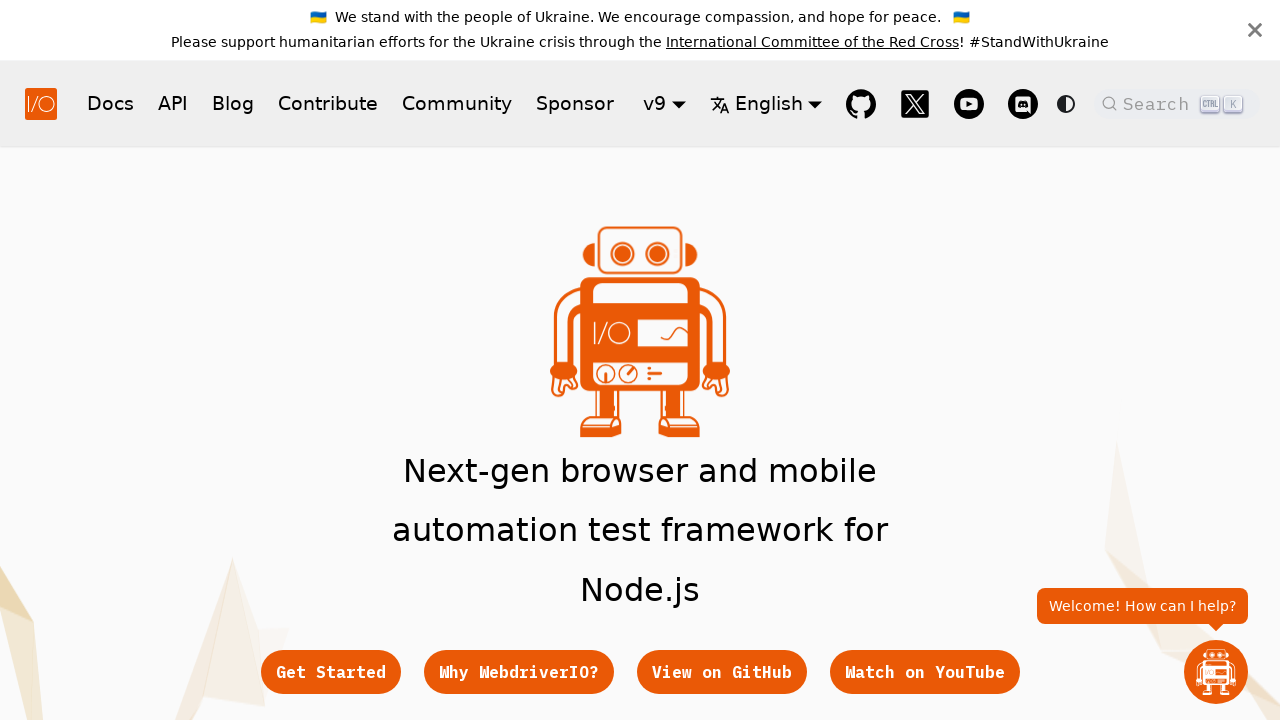

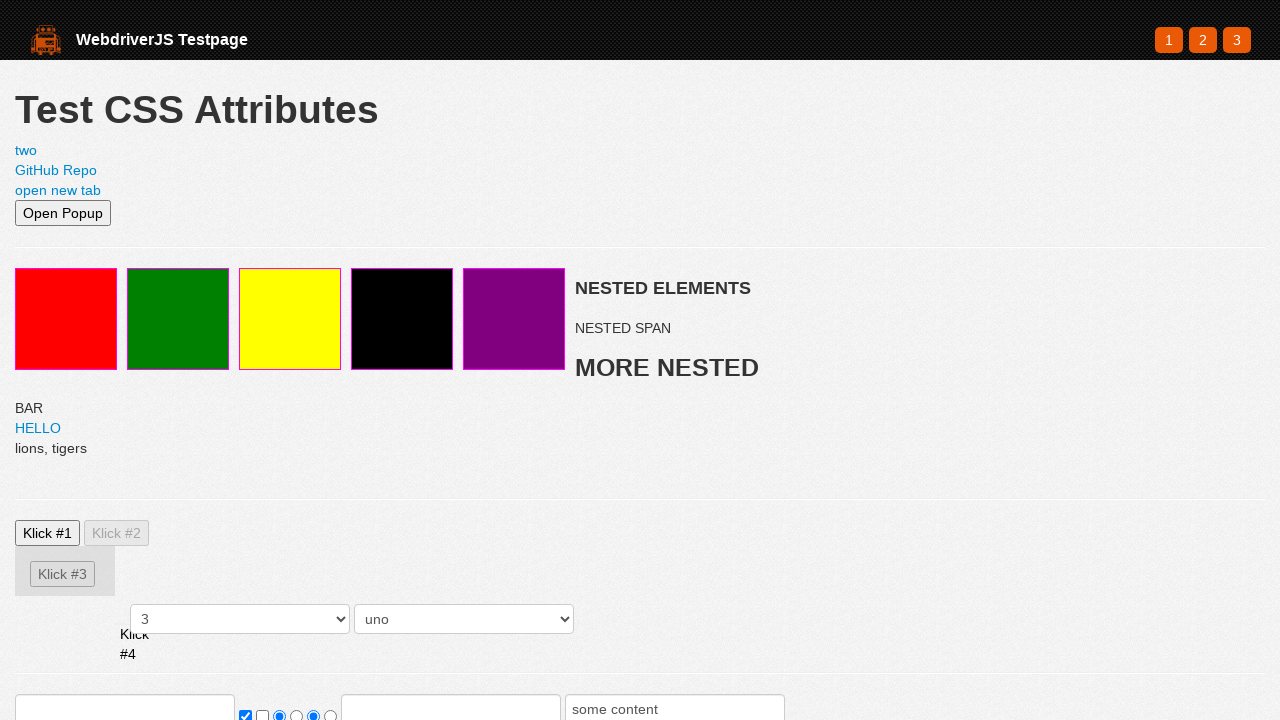